Tests the Contact Us form functionality by filling in email, name, and message fields, then submitting the form and accepting the confirmation alert

Starting URL: https://www.demoblaze.com

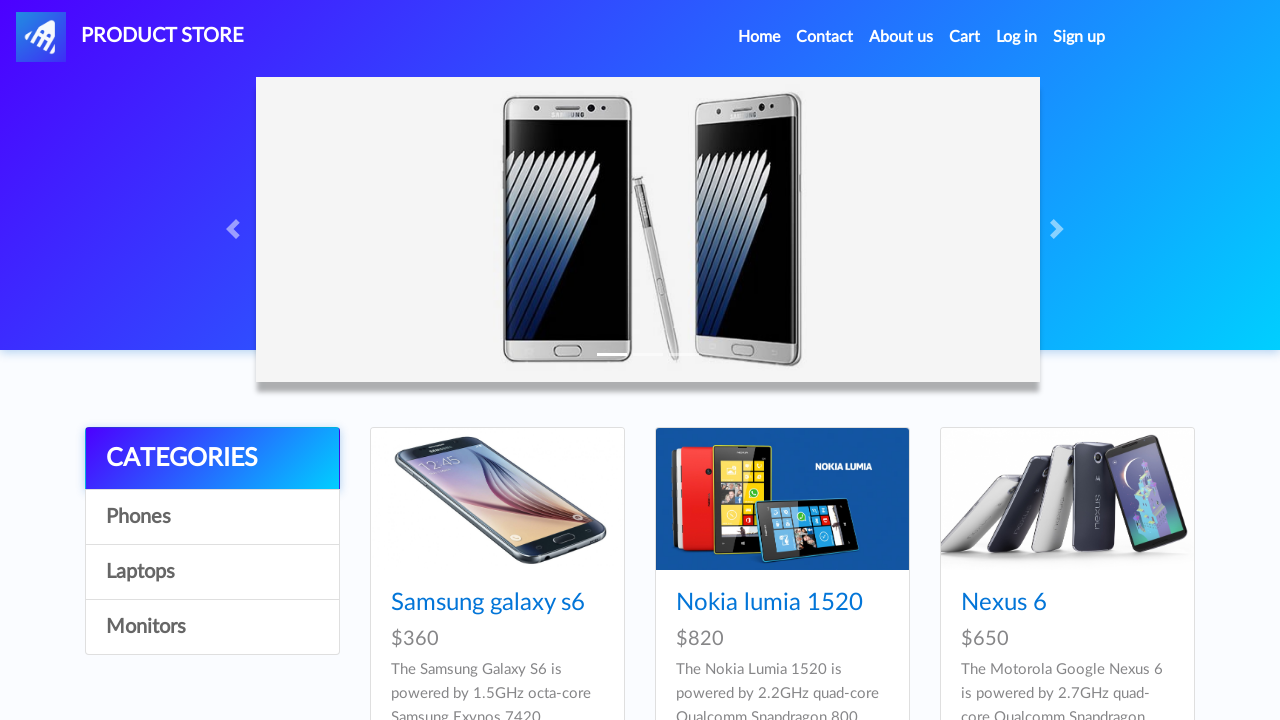

Clicked Contact link in navigation to open contact modal at (825, 37) on a[data-target='#exampleModal']
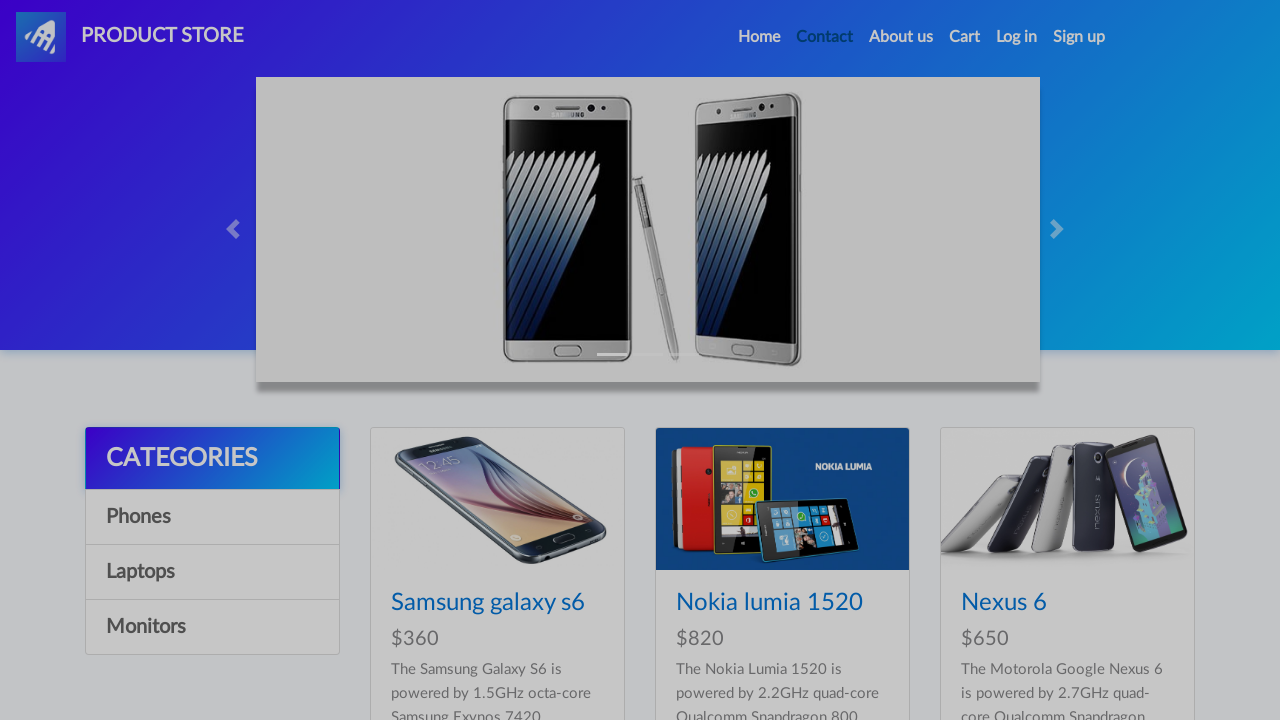

Contact modal appeared and is visible
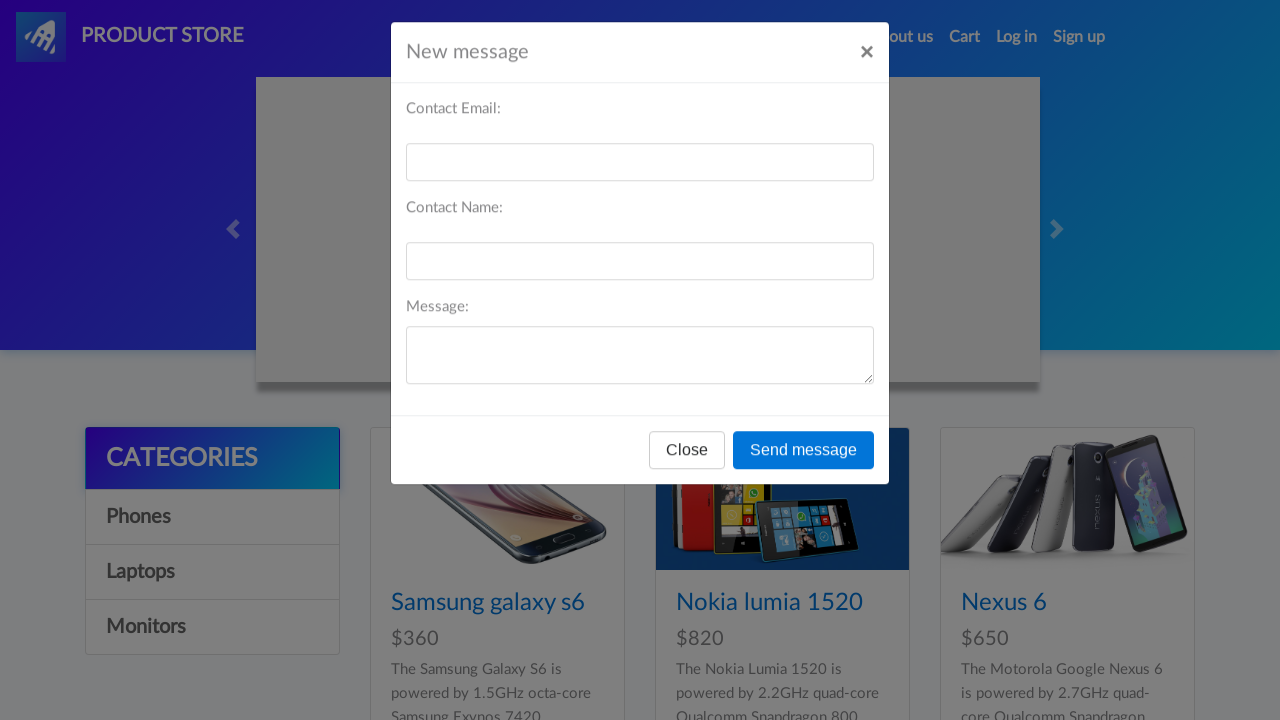

Filled recipient email field with 'johnsmith@example.com' on #recipient-email
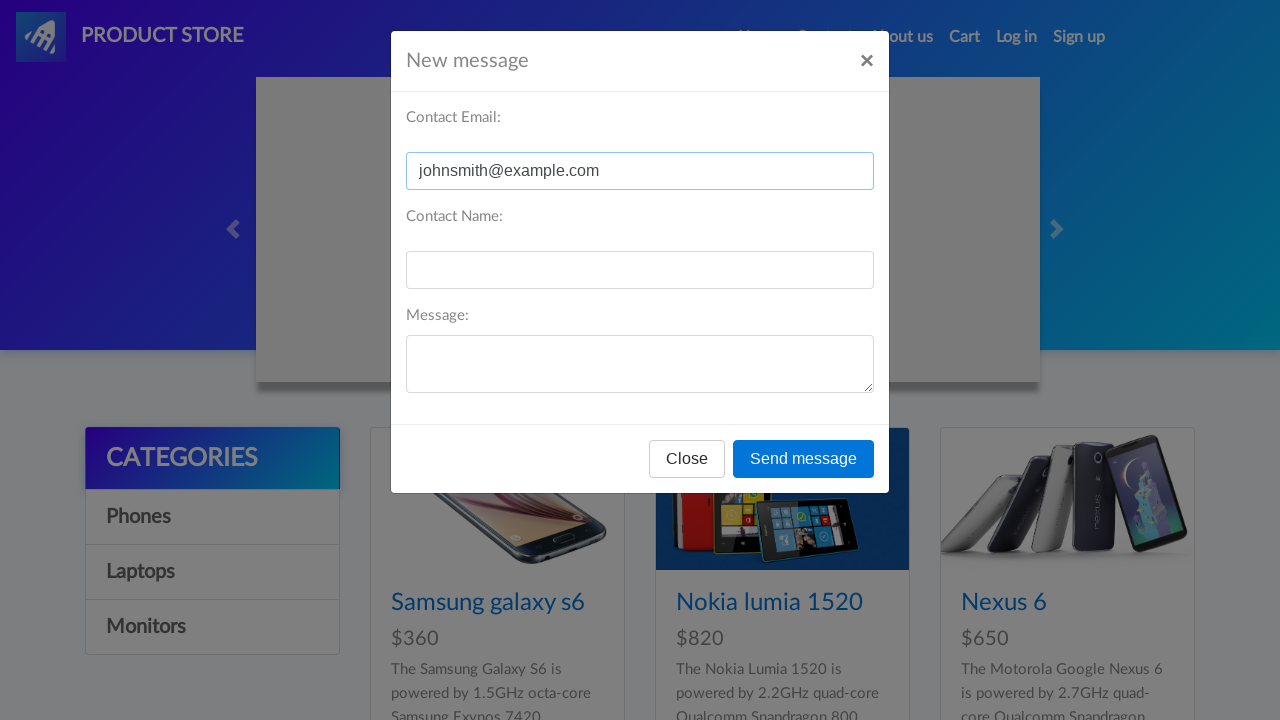

Filled recipient name field with 'John Smith' on #recipient-name
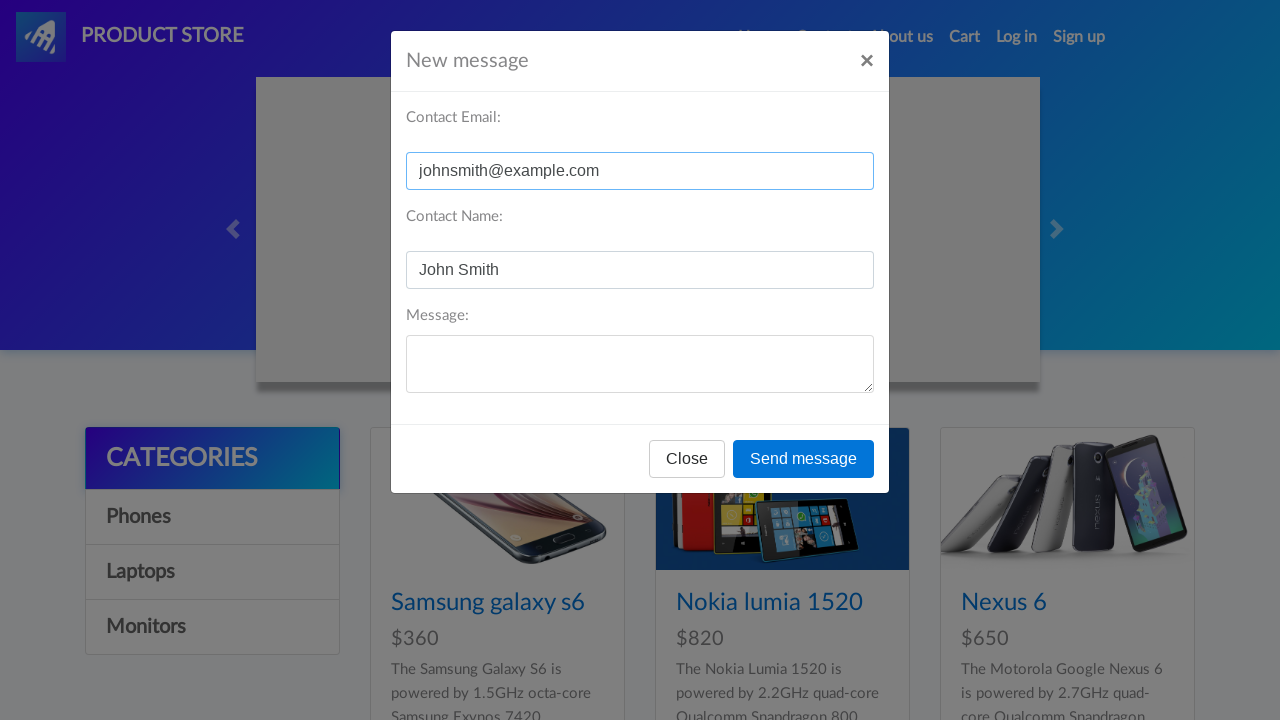

Filled message field with product inquiry message on #message-text
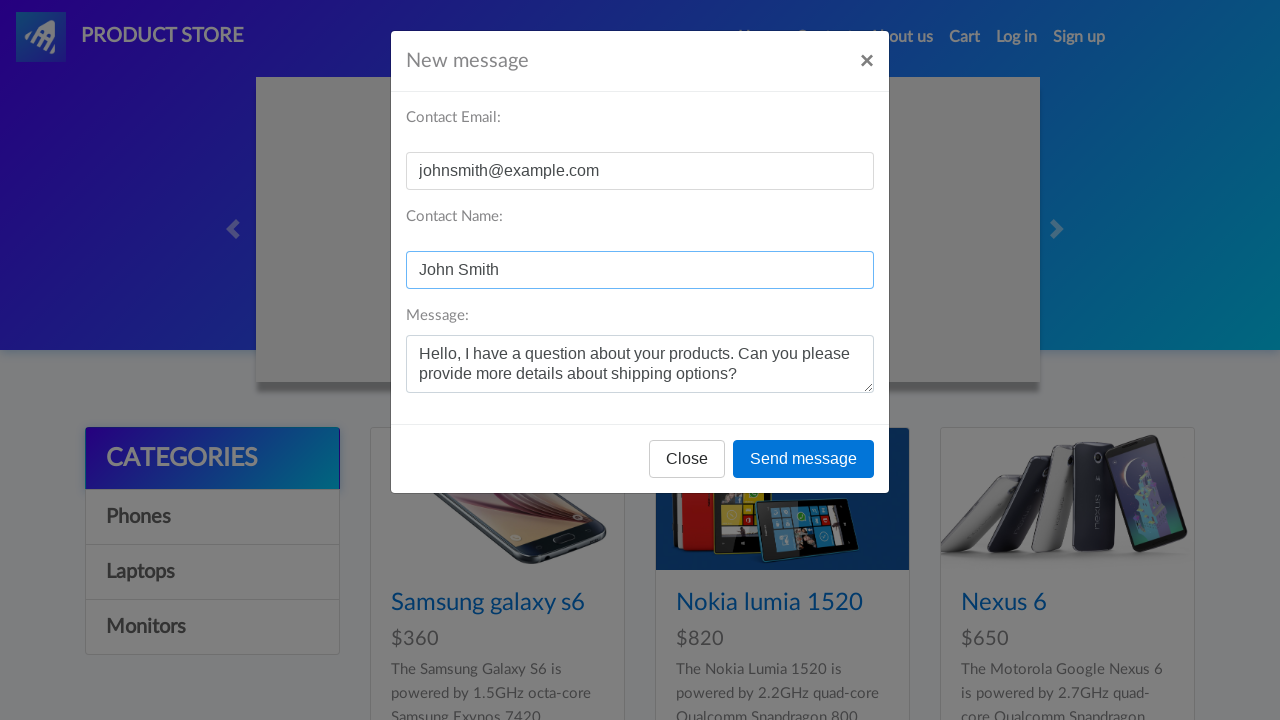

Clicked send message button to submit contact form at (804, 459) on button[onclick='send()']
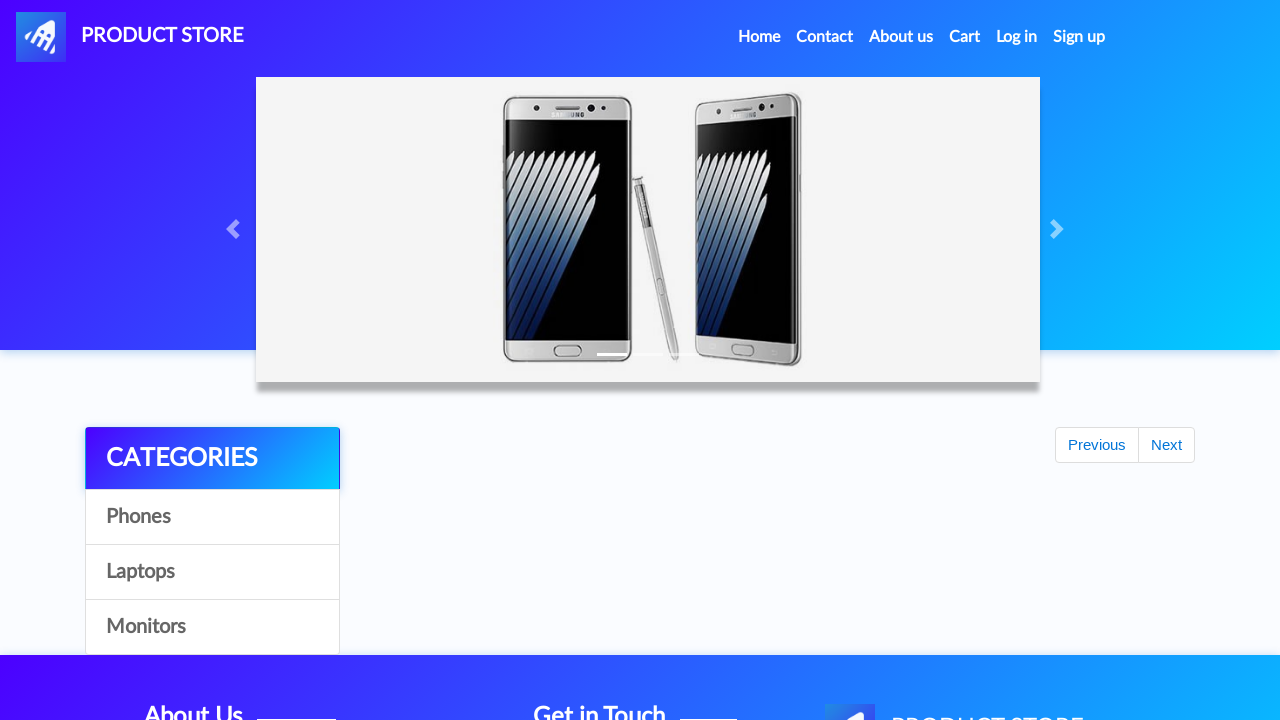

Set up dialog handler to accept confirmation alerts
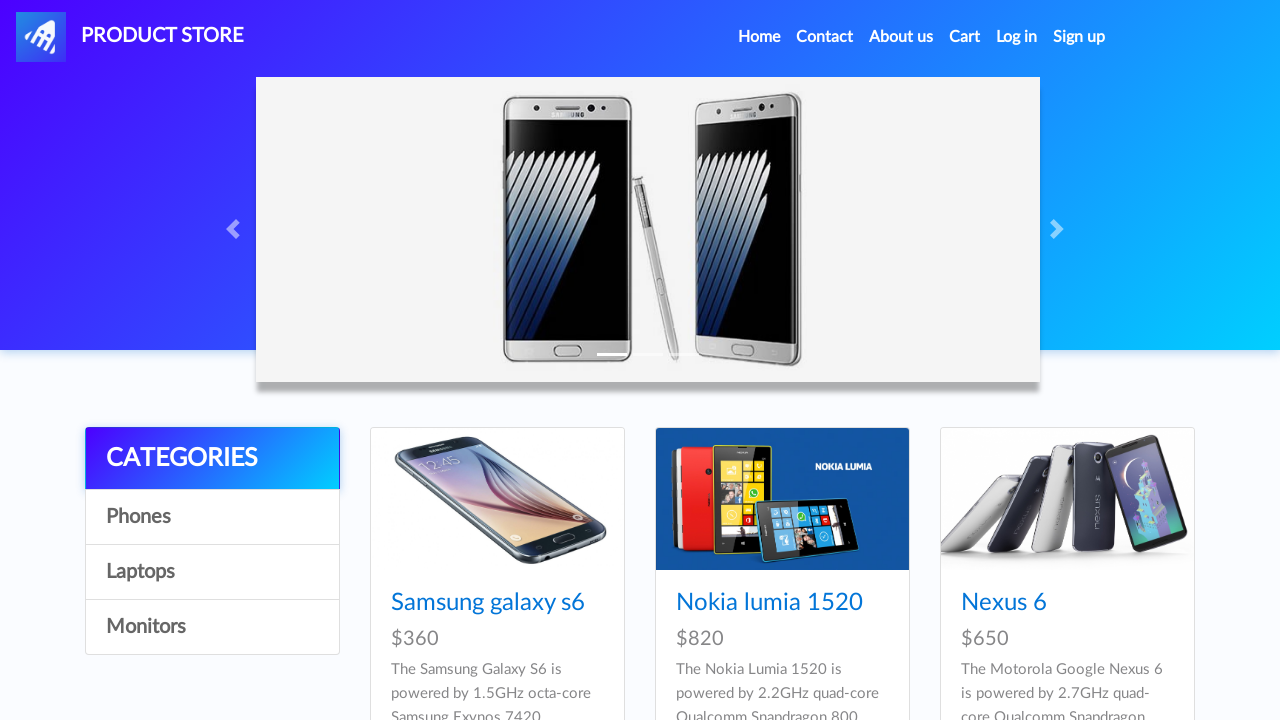

Waited 1 second for confirmation alert to be processed
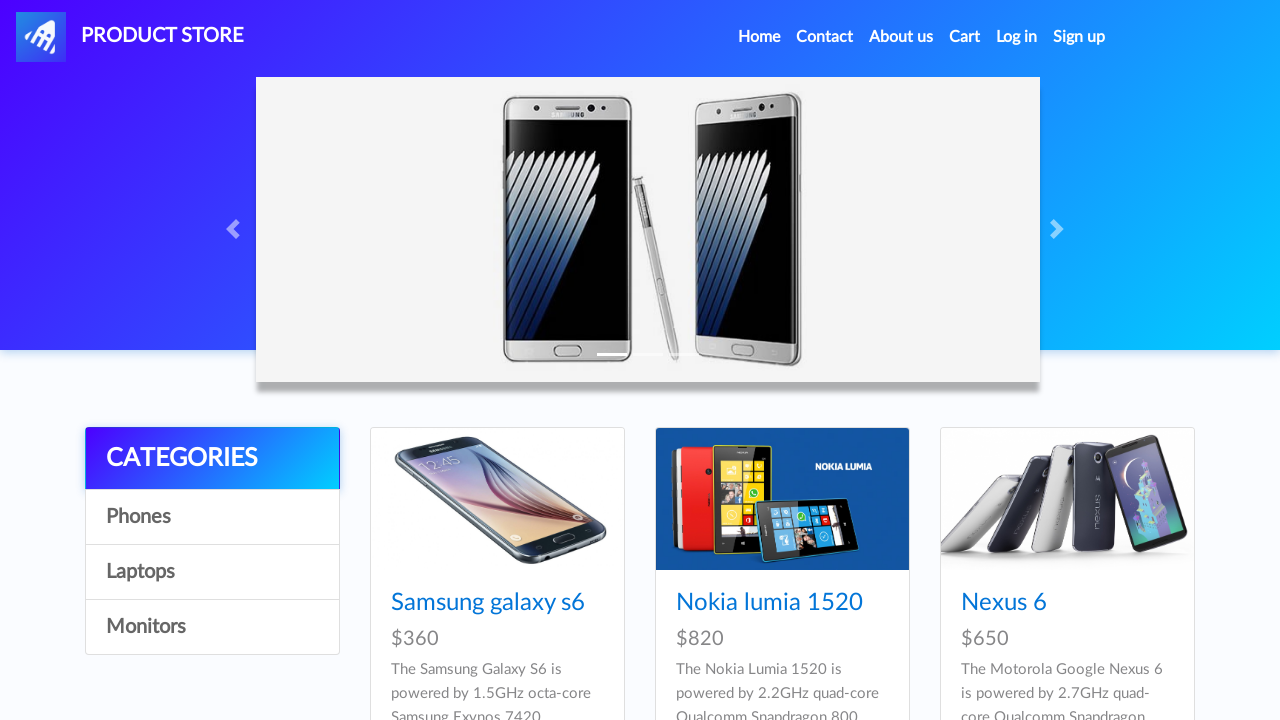

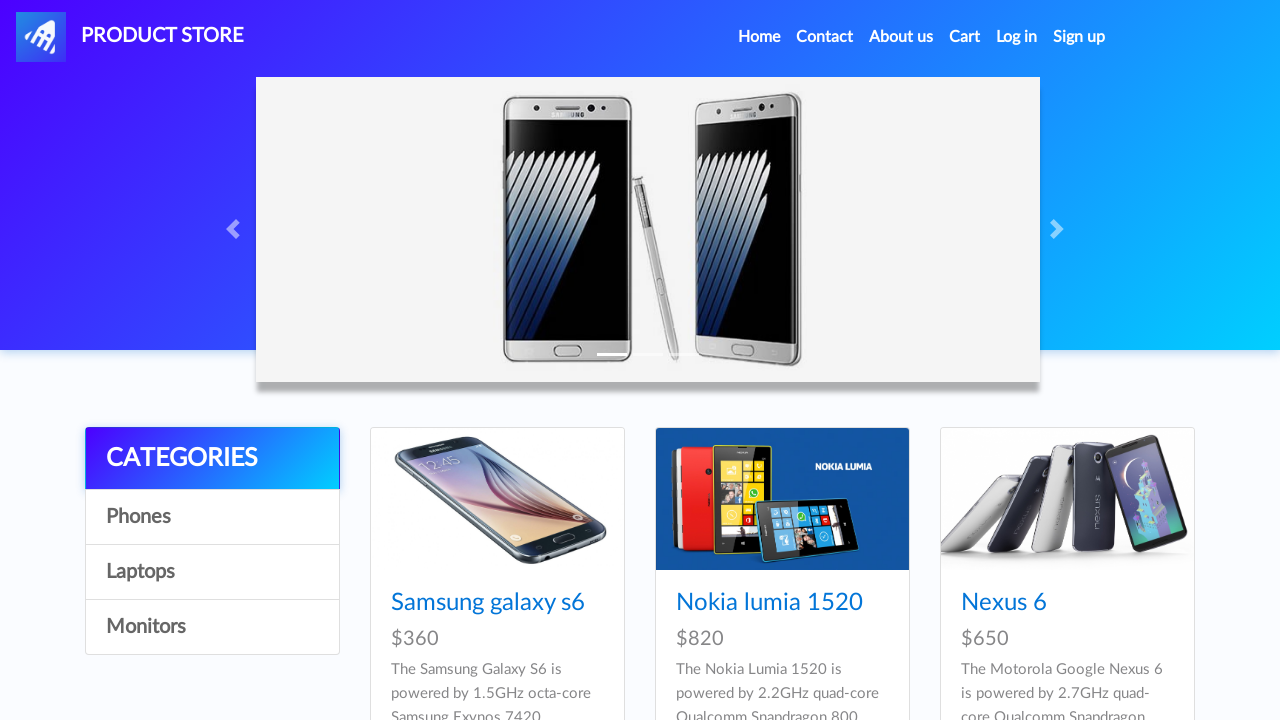